Tests that todo data persists after page reload

Starting URL: https://demo.playwright.dev/todomvc

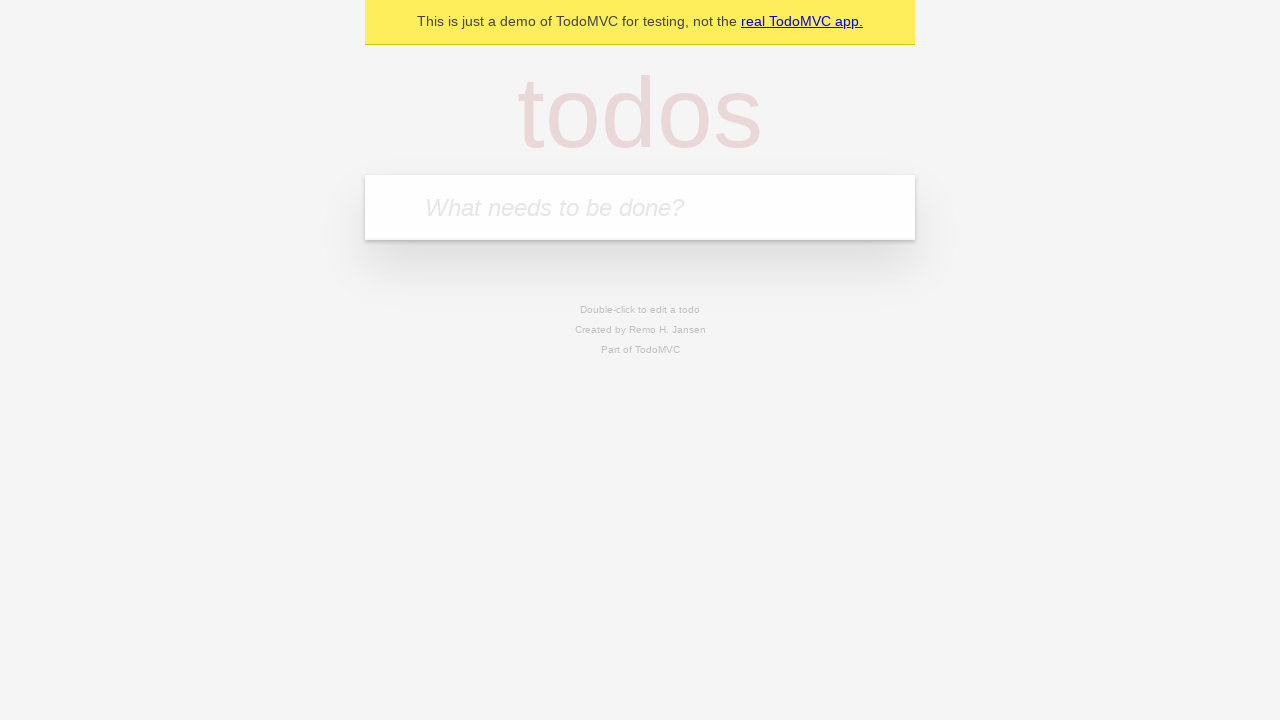

Filled new todo input with 'buy some cheese' on .new-todo
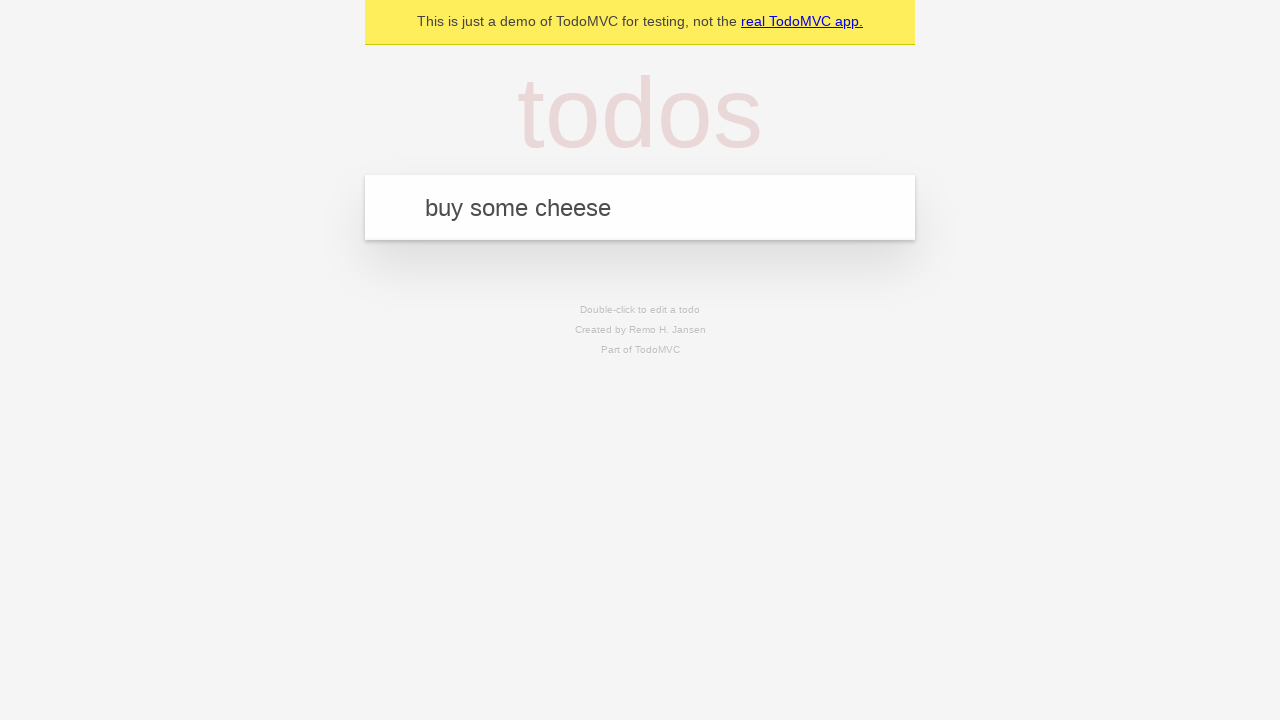

Pressed Enter to create first todo on .new-todo
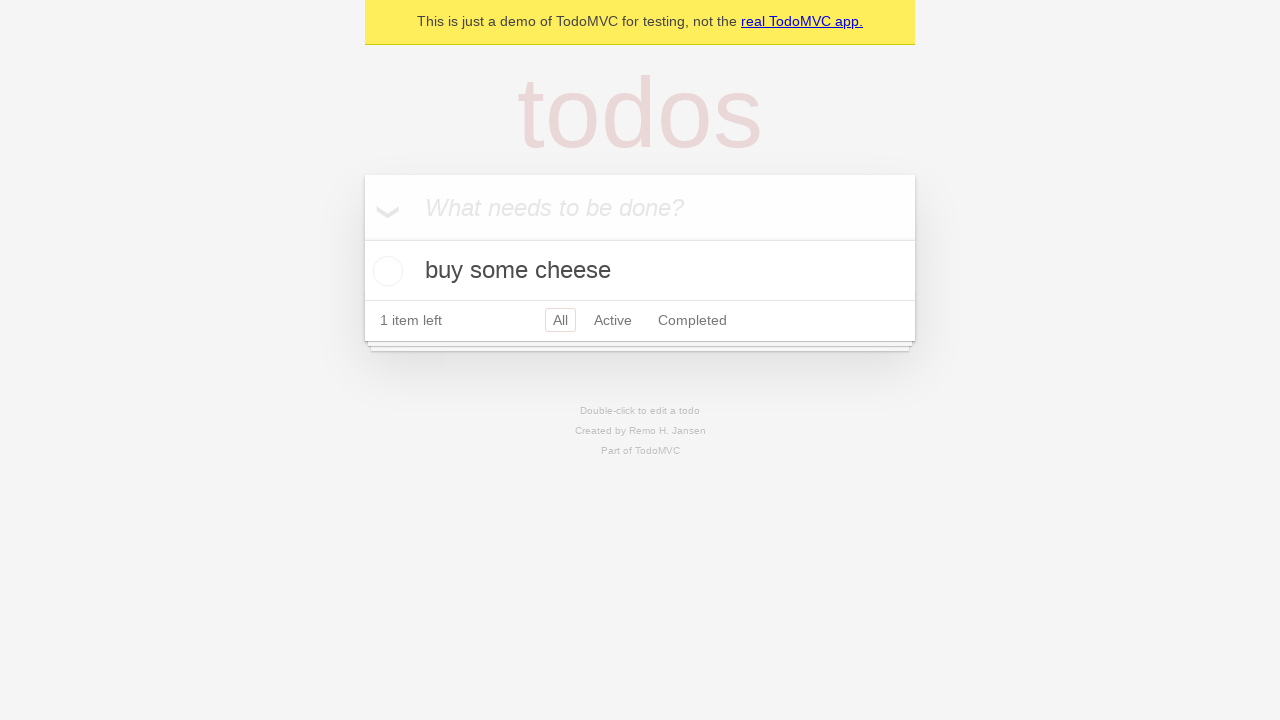

Filled new todo input with 'feed the cat' on .new-todo
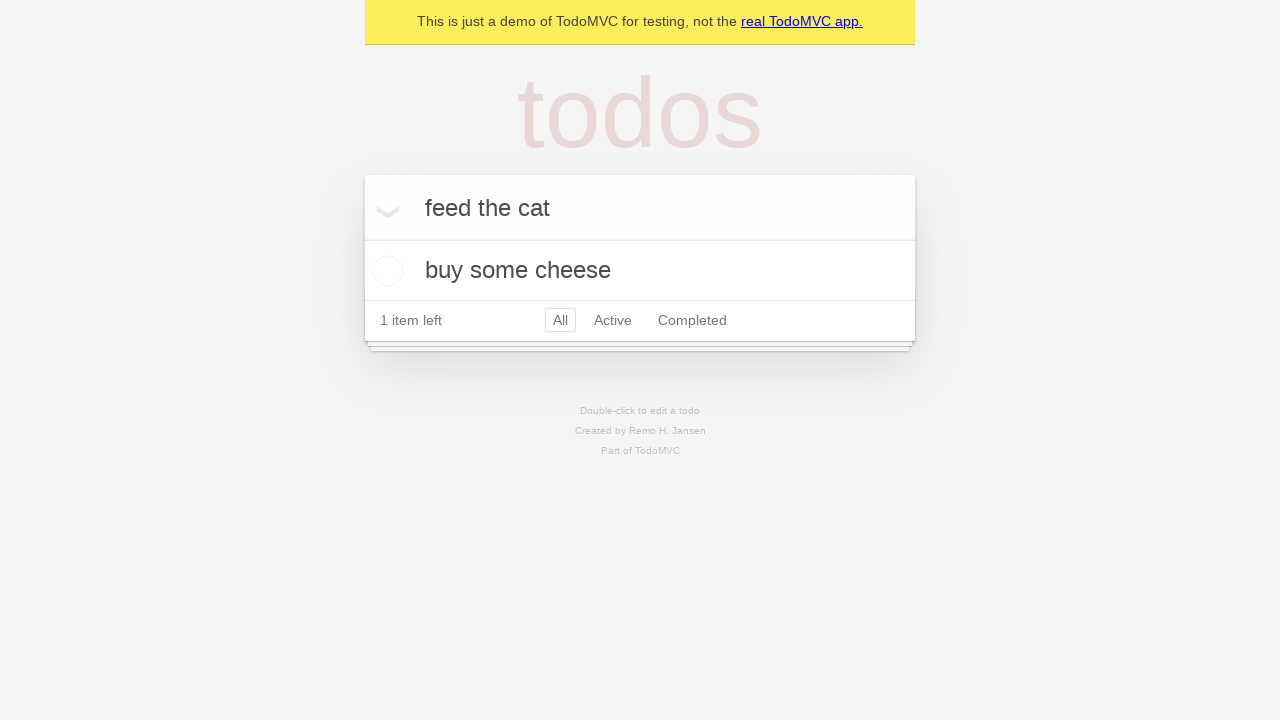

Pressed Enter to create second todo on .new-todo
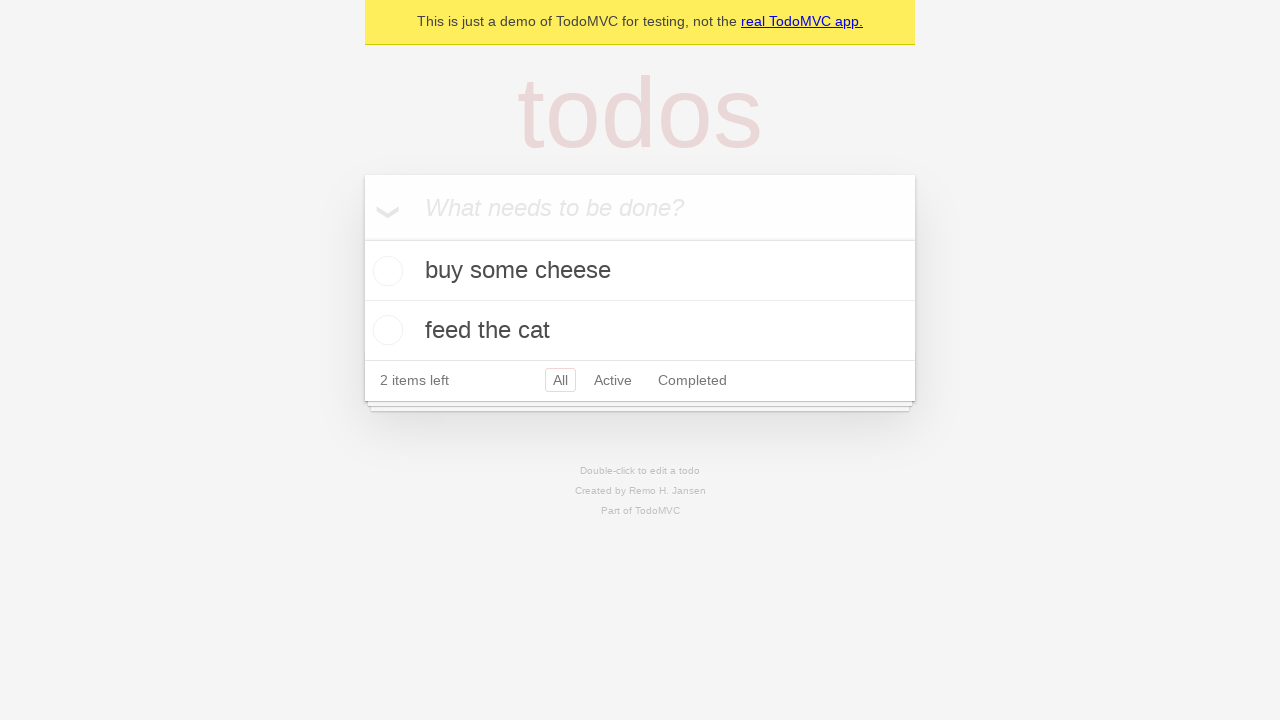

Waited for second todo item to appear in list
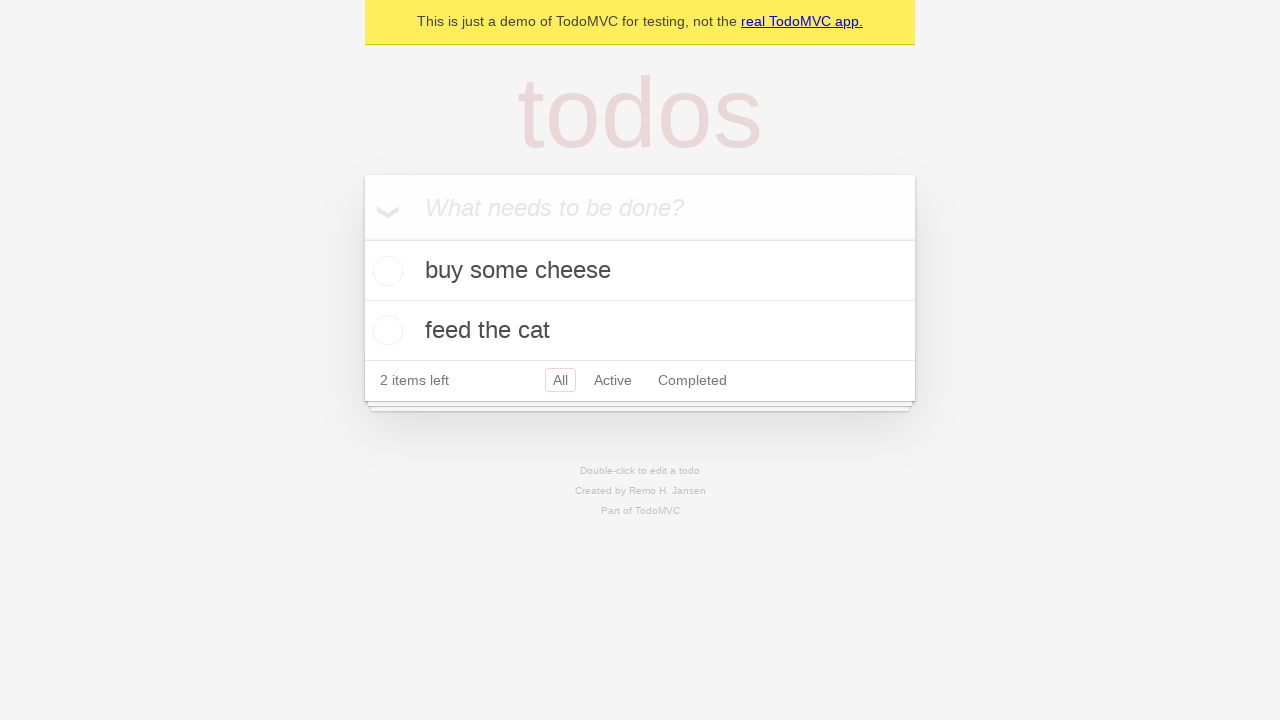

Checked the first todo item at (385, 271) on .todo-list li >> nth=0 >> .toggle
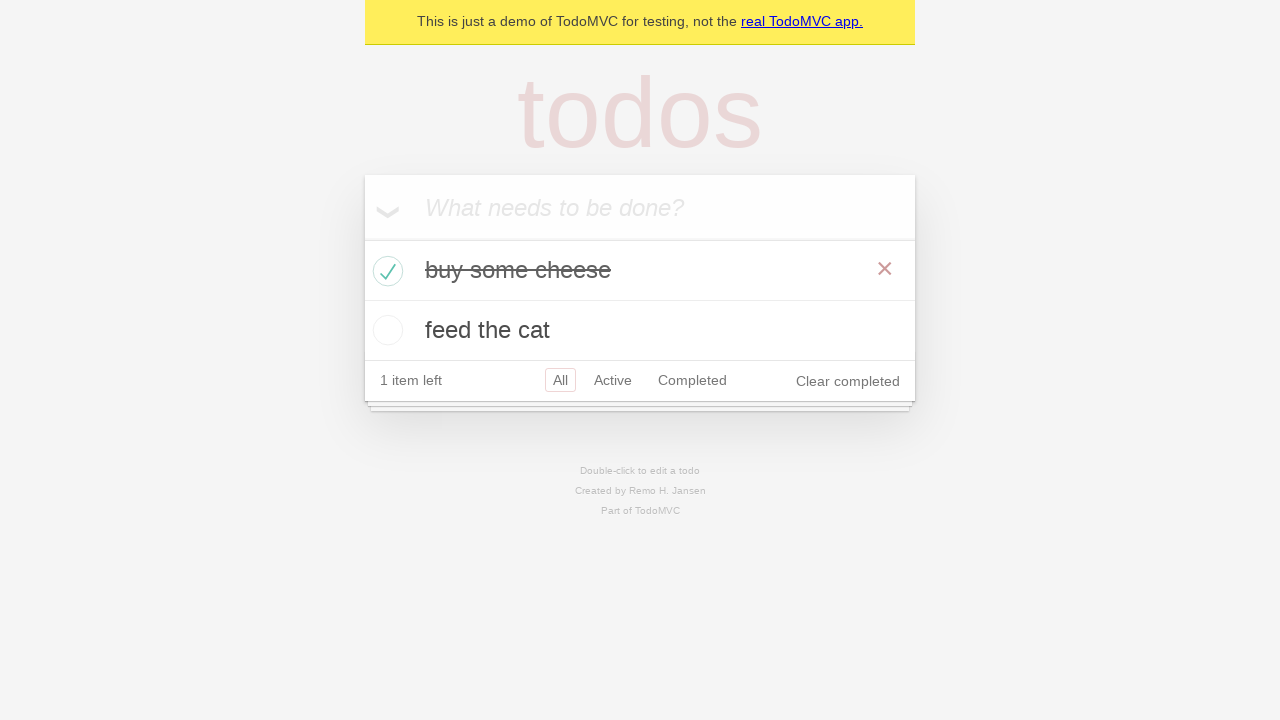

Reloaded the page to test data persistence
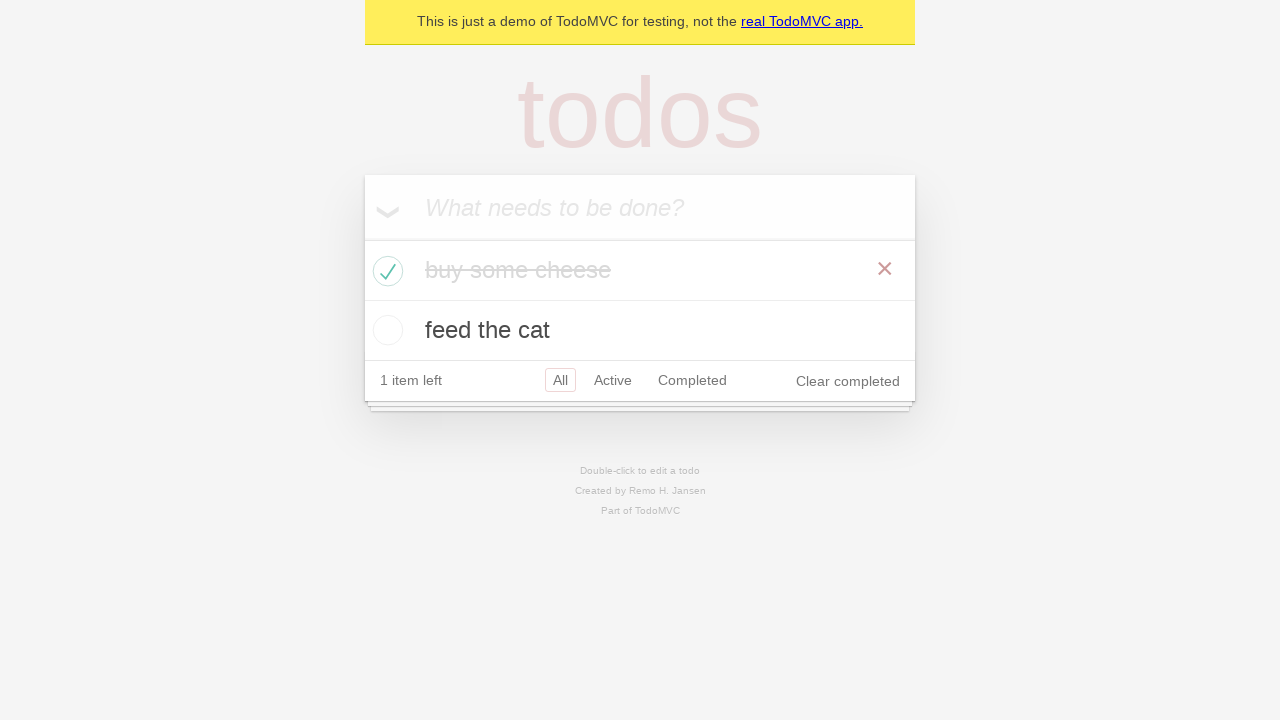

Waited for todo items to reappear after page reload
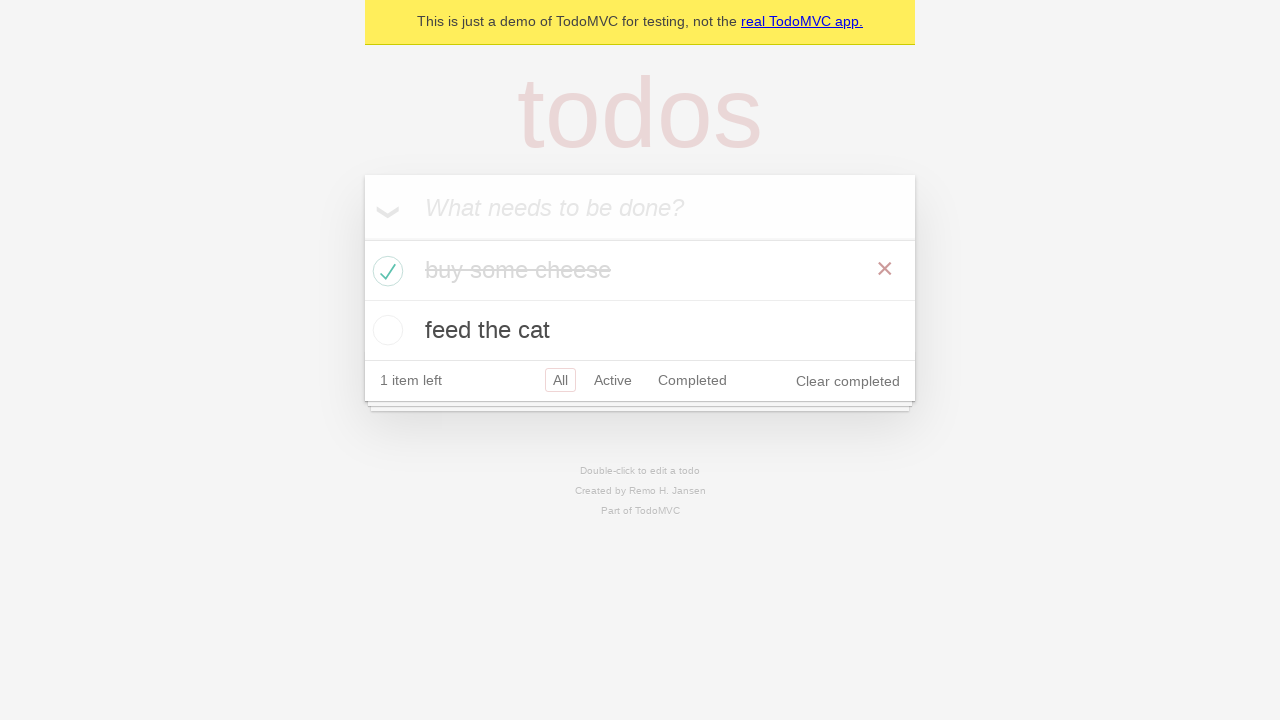

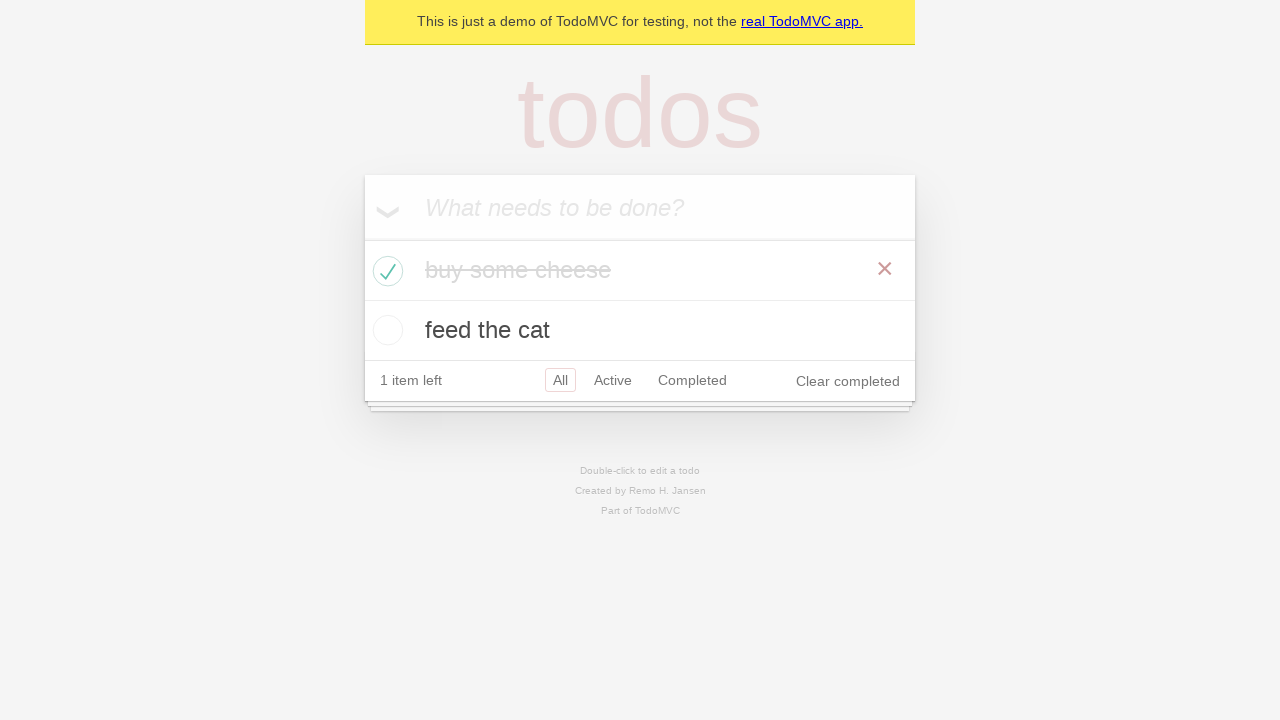